Tests navigation to the Test Cases page by clicking the Test Cases button and verifying the page loads successfully

Starting URL: http://automationexercise.com

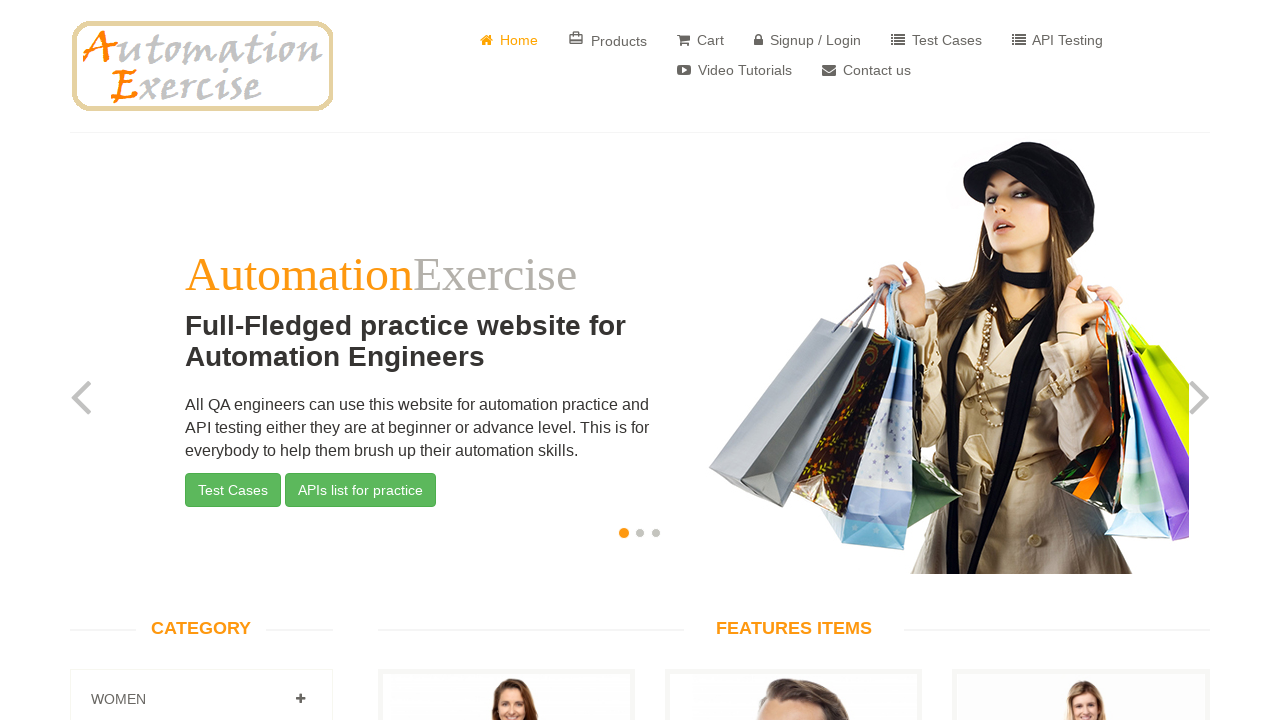

Home page loaded and body element is visible
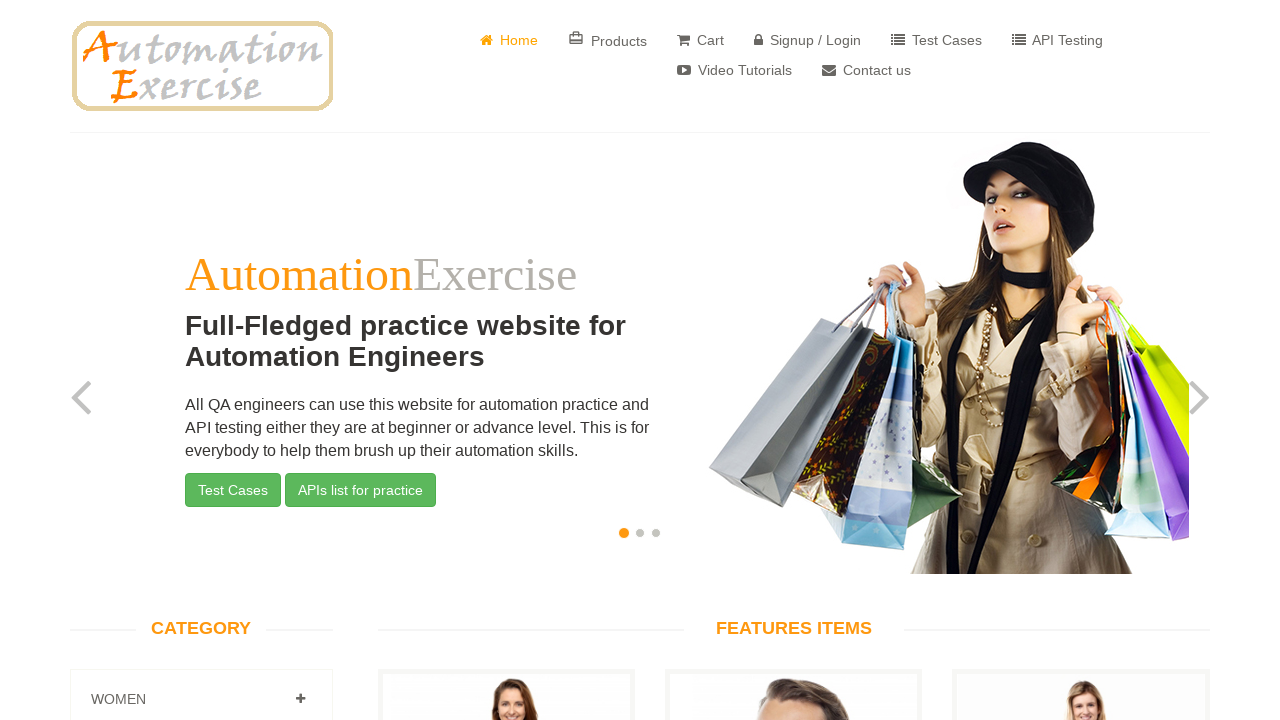

Clicked on Test Cases button at (936, 40) on a[href='/test_cases']
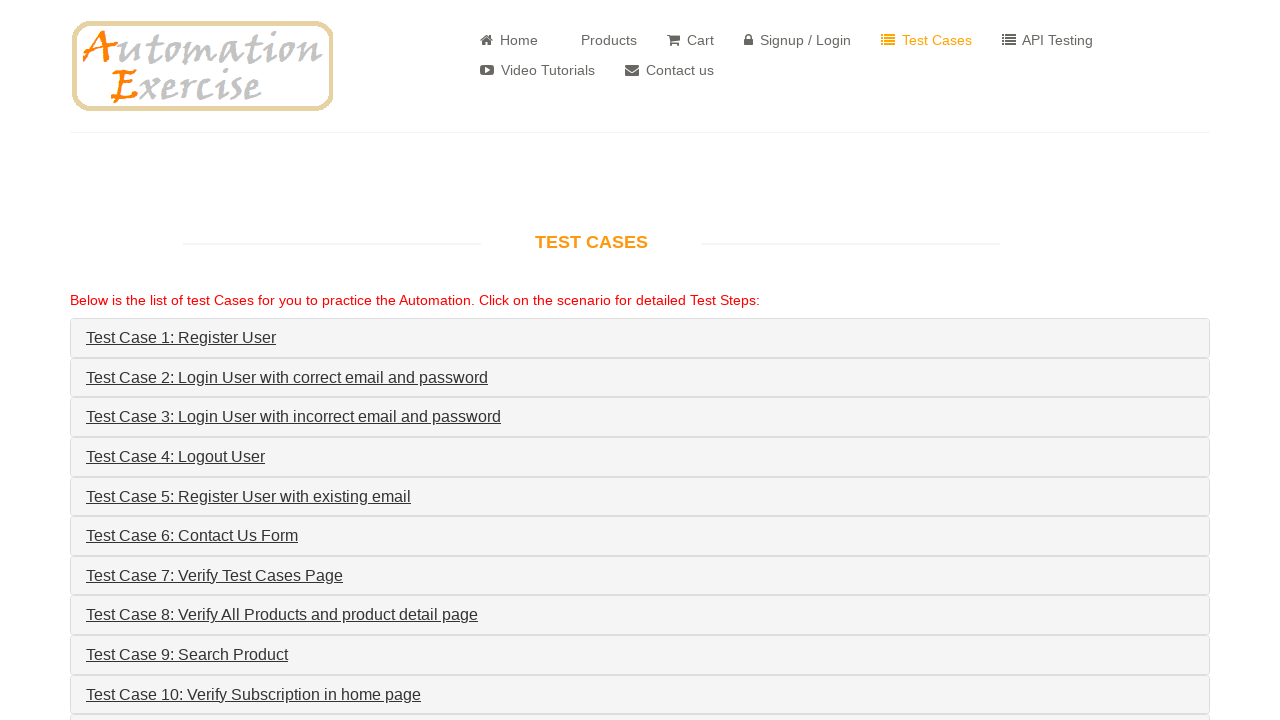

Test Cases page loaded successfully with Test Cases heading visible
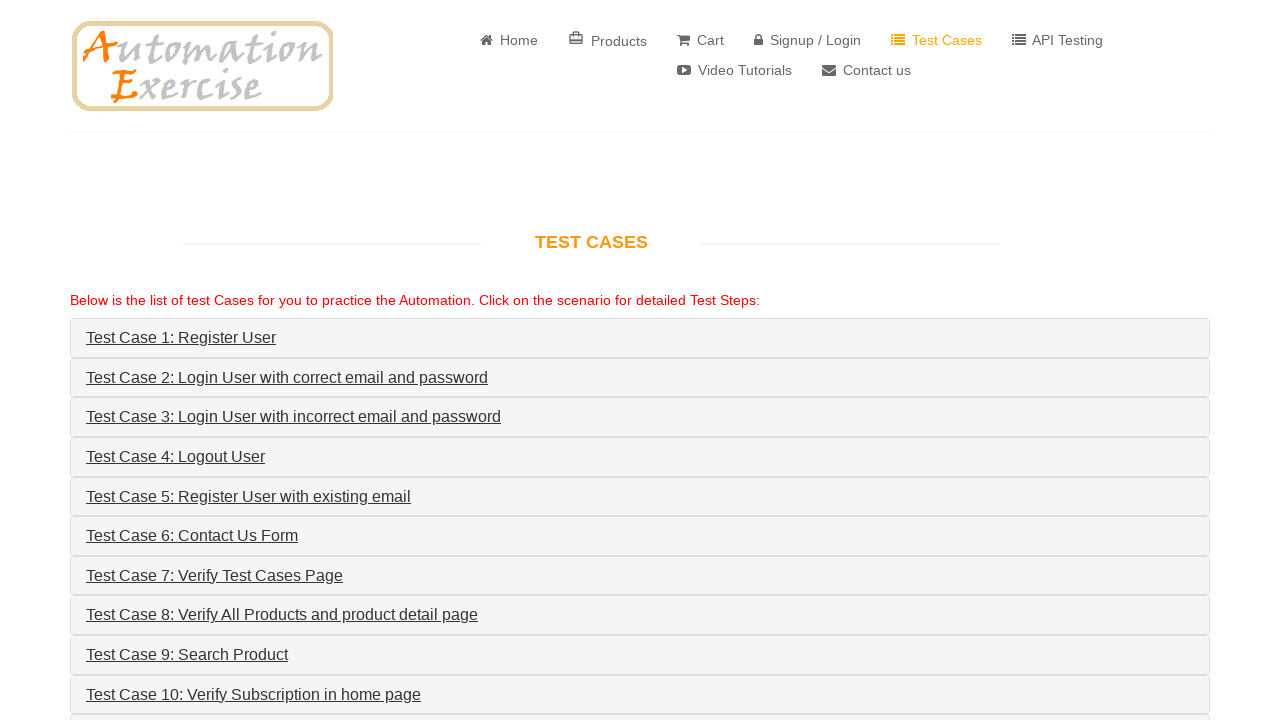

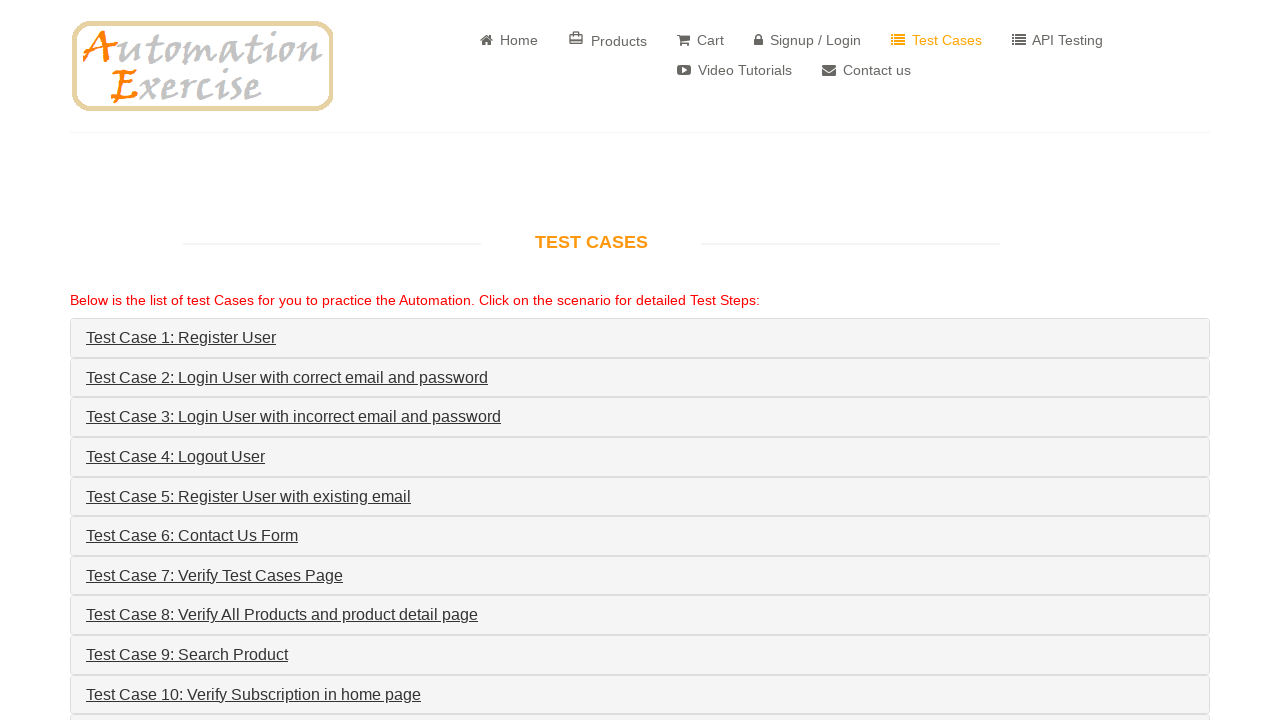